Tests the search functionality on Target by entering a product search term and clicking the search button

Starting URL: https://www.target.com/

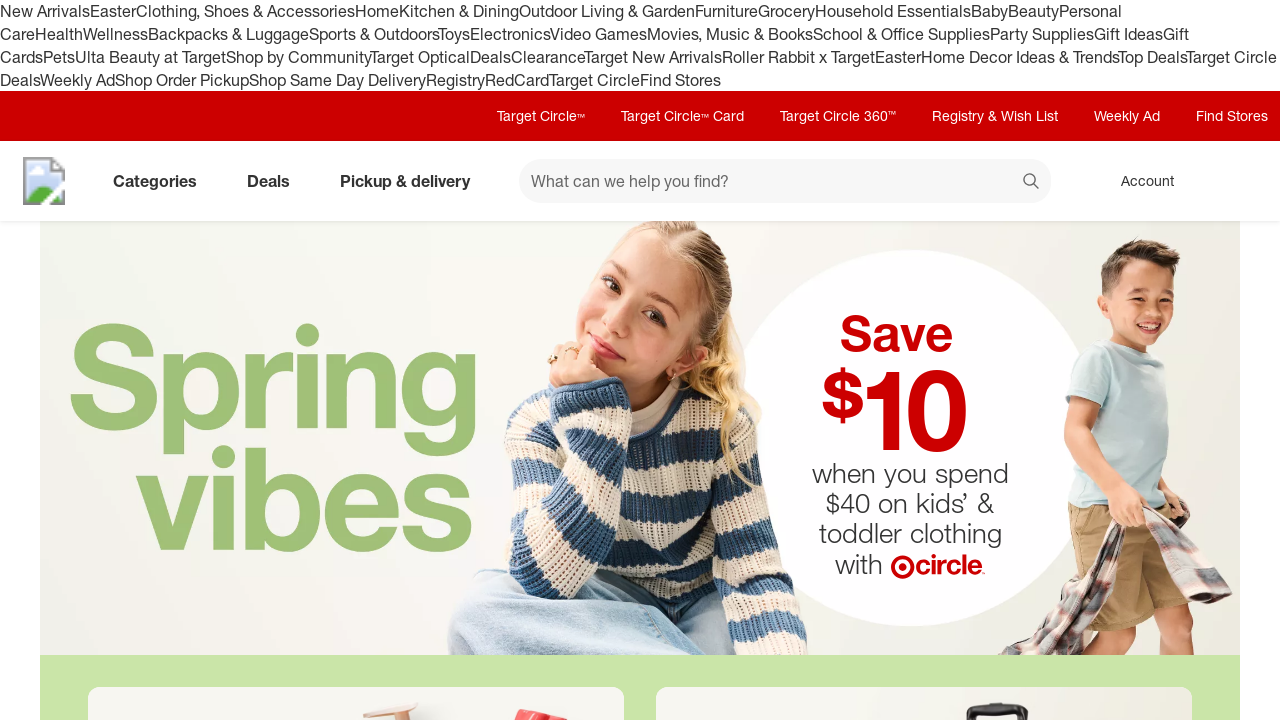

Filled search field with 'wireless headphones' on #search
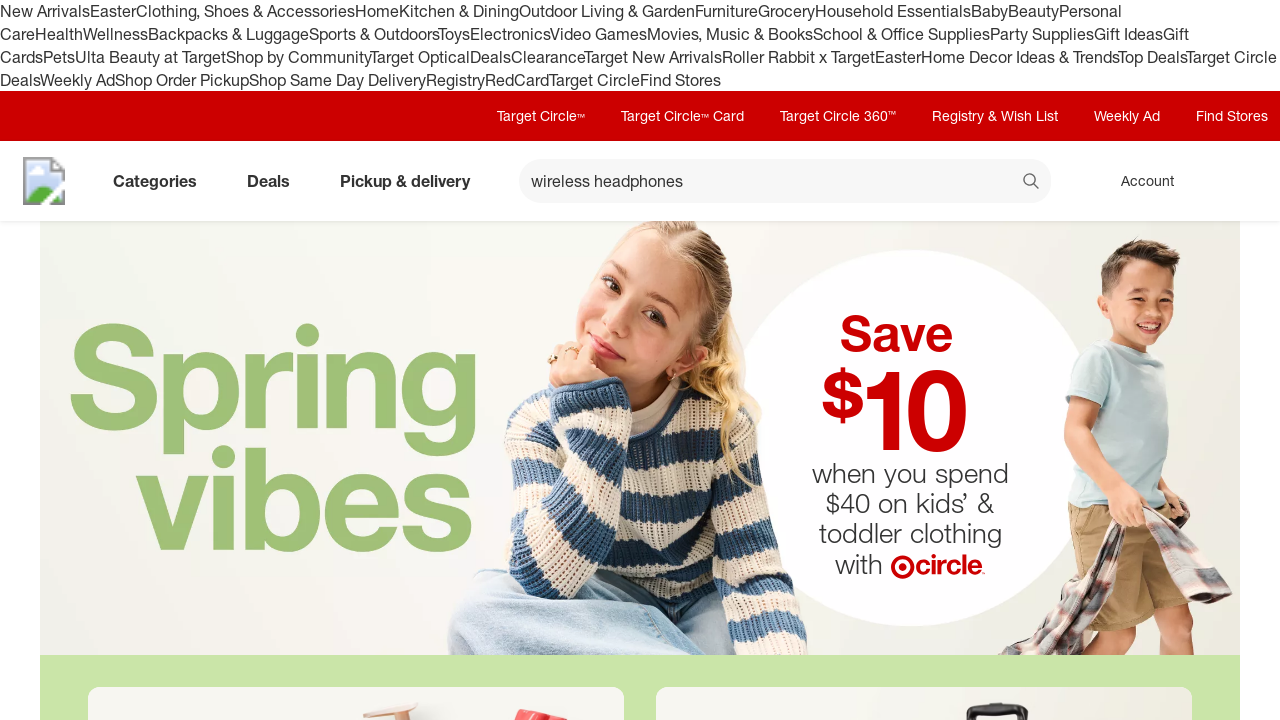

Clicked search button to search for wireless headphones at (1032, 183) on button[data-test='@web/Search/SearchButton']
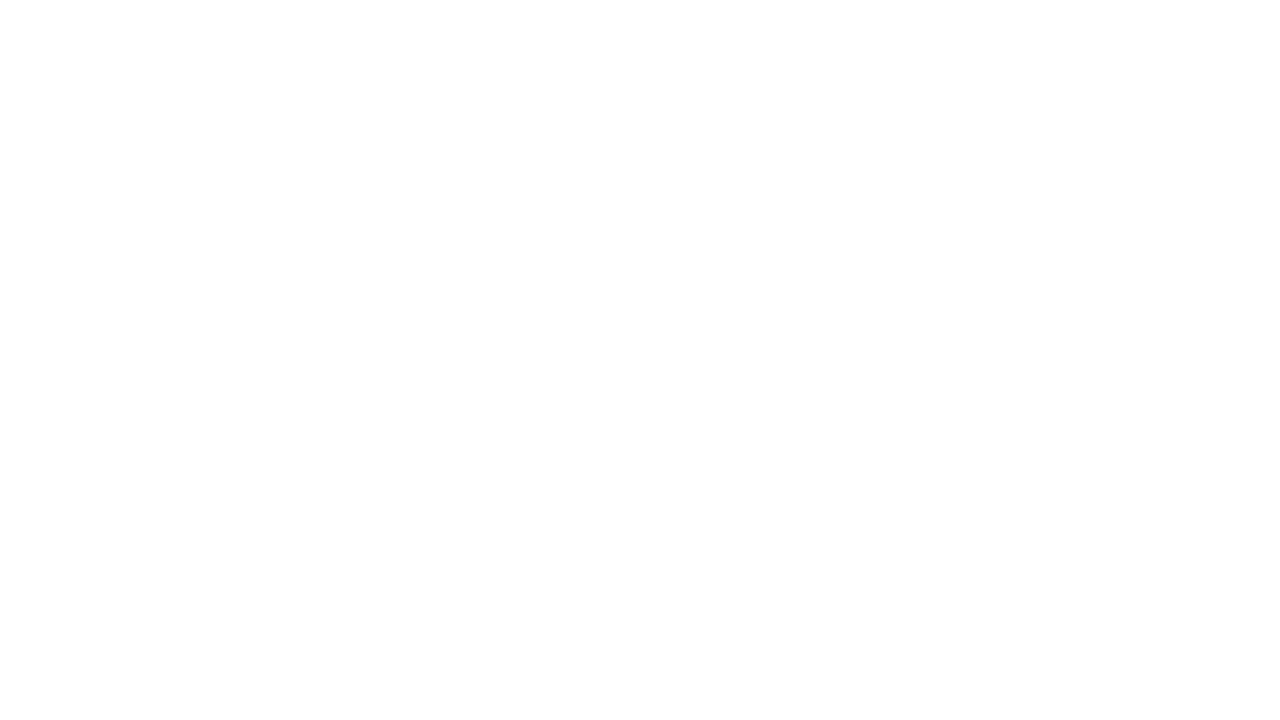

Search results page loaded successfully
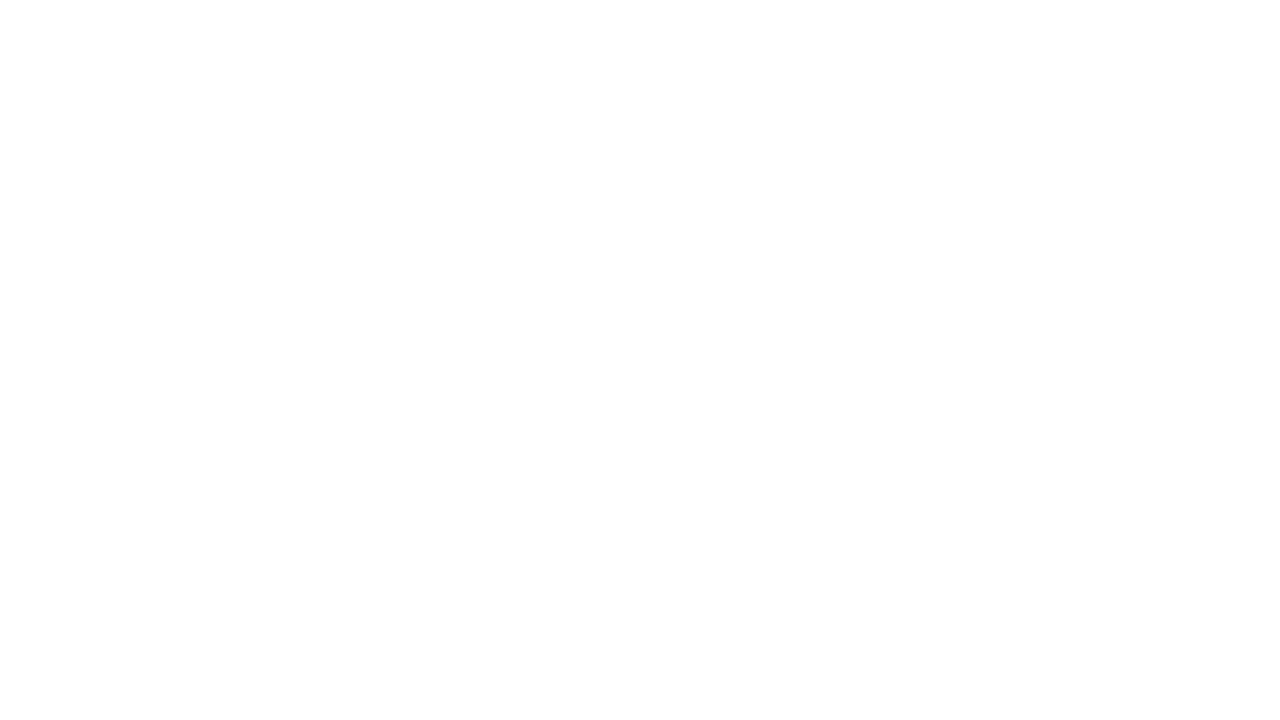

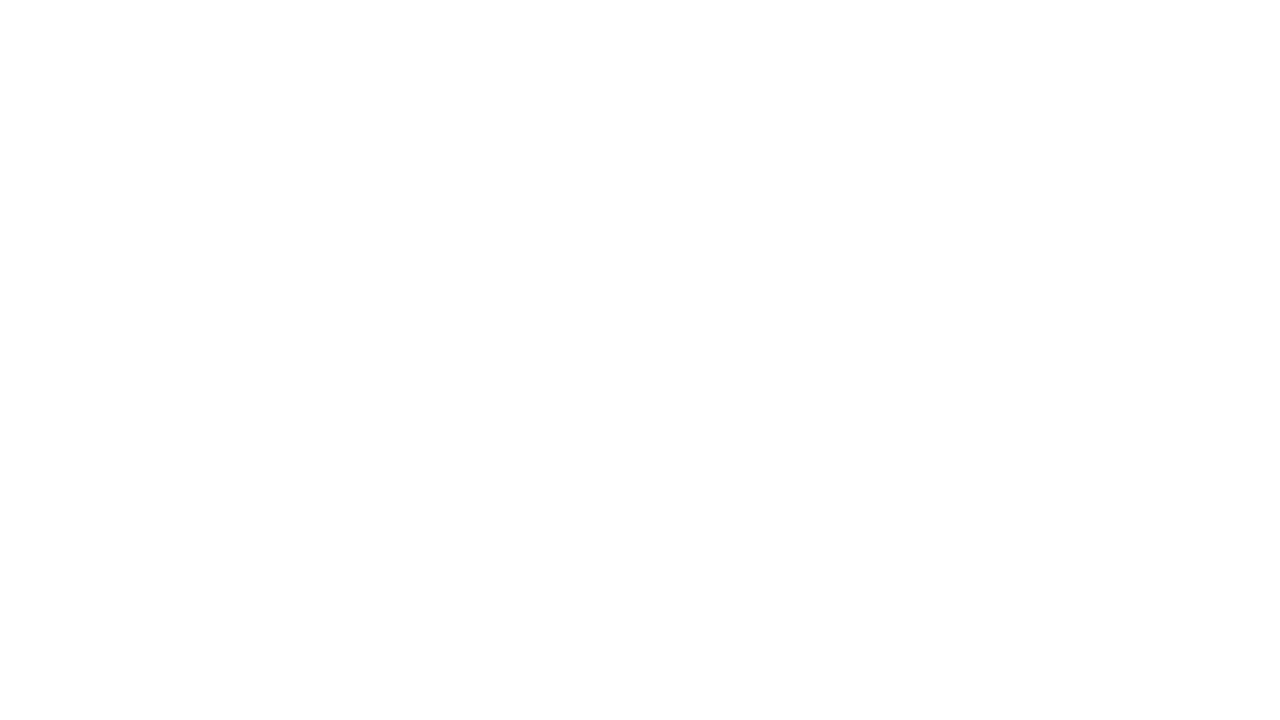